Tests dropdown selection functionality on OrangeHRM contact sales form by selecting country and employee number options

Starting URL: https://www.orangehrm.com/en/contact-sales/

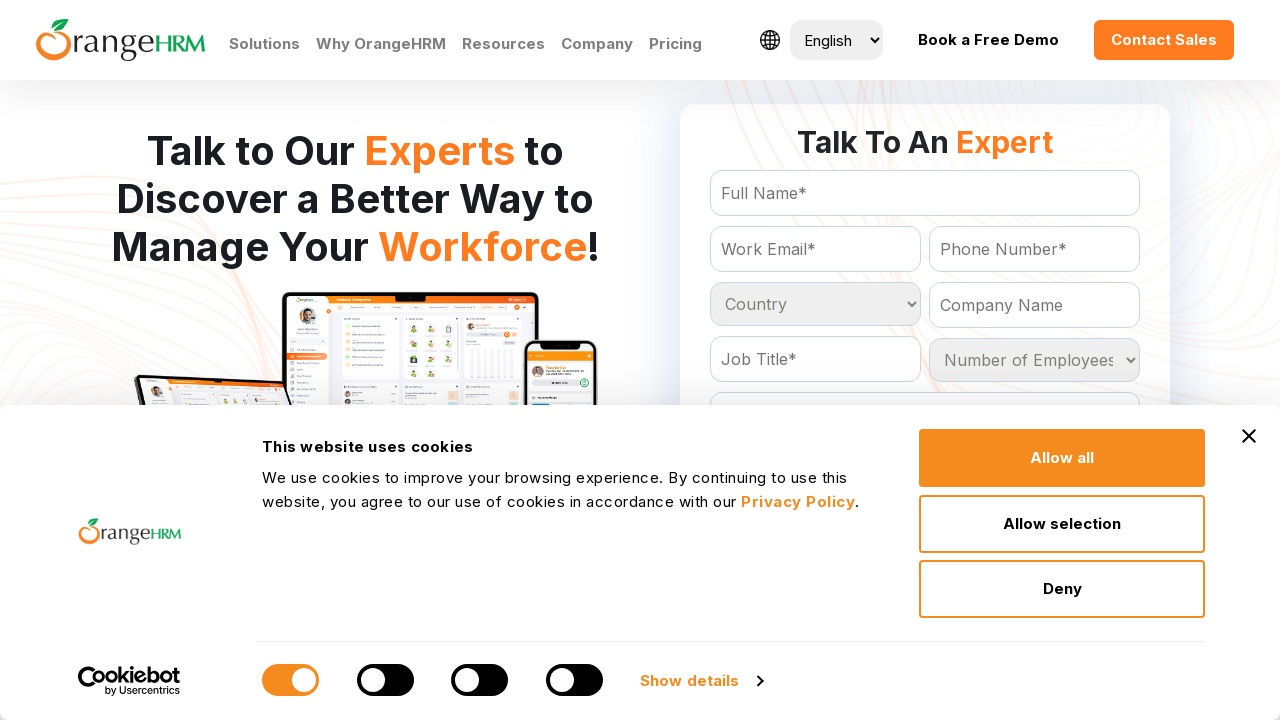

Selected 'Algeria' from country dropdown on #Form_getForm_Country
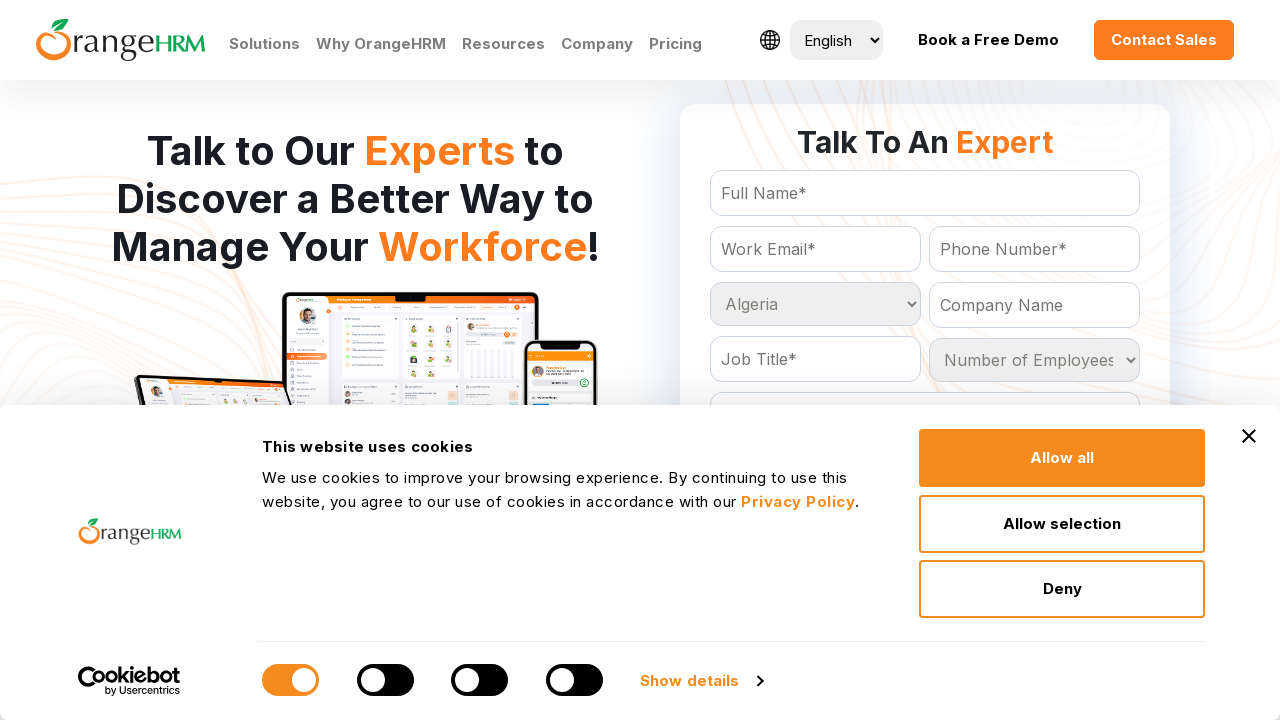

Selected employee number option at index 4 on #Form_getForm_NoOfEmployees
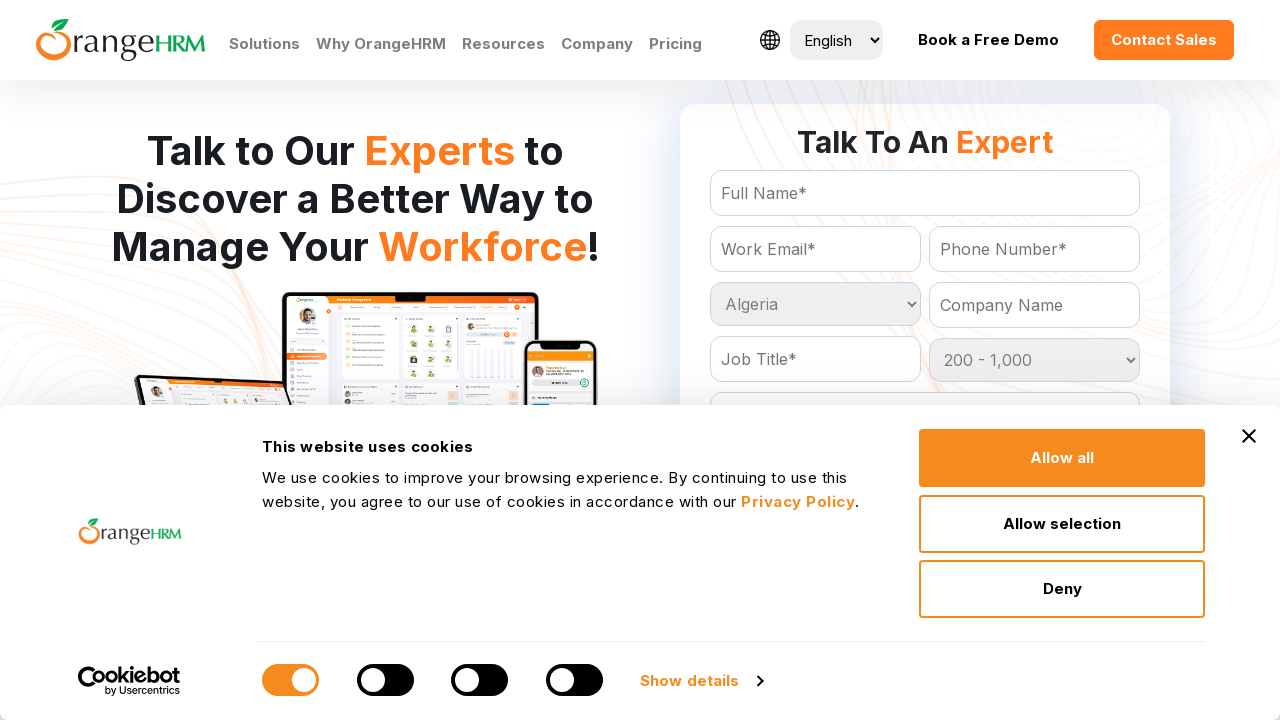

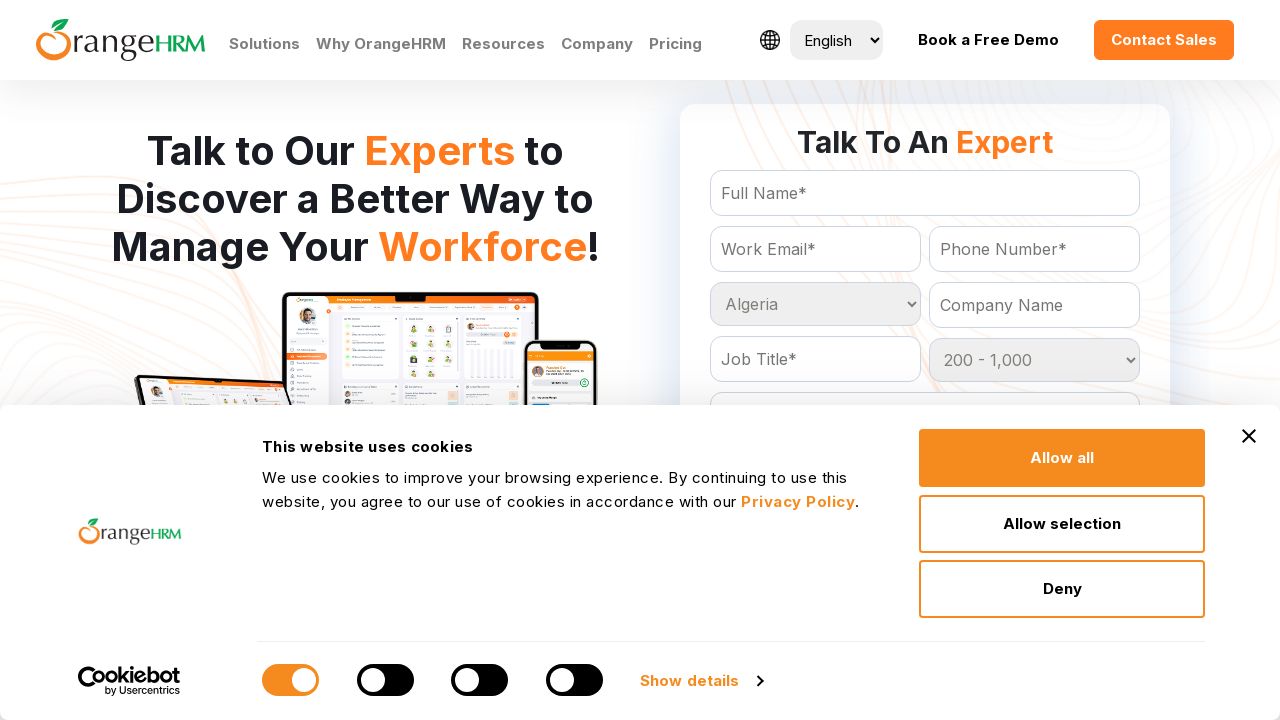